Tests the Python.org search functionality by entering "pycon" in the search box and submitting the search form

Starting URL: http://www.python.org

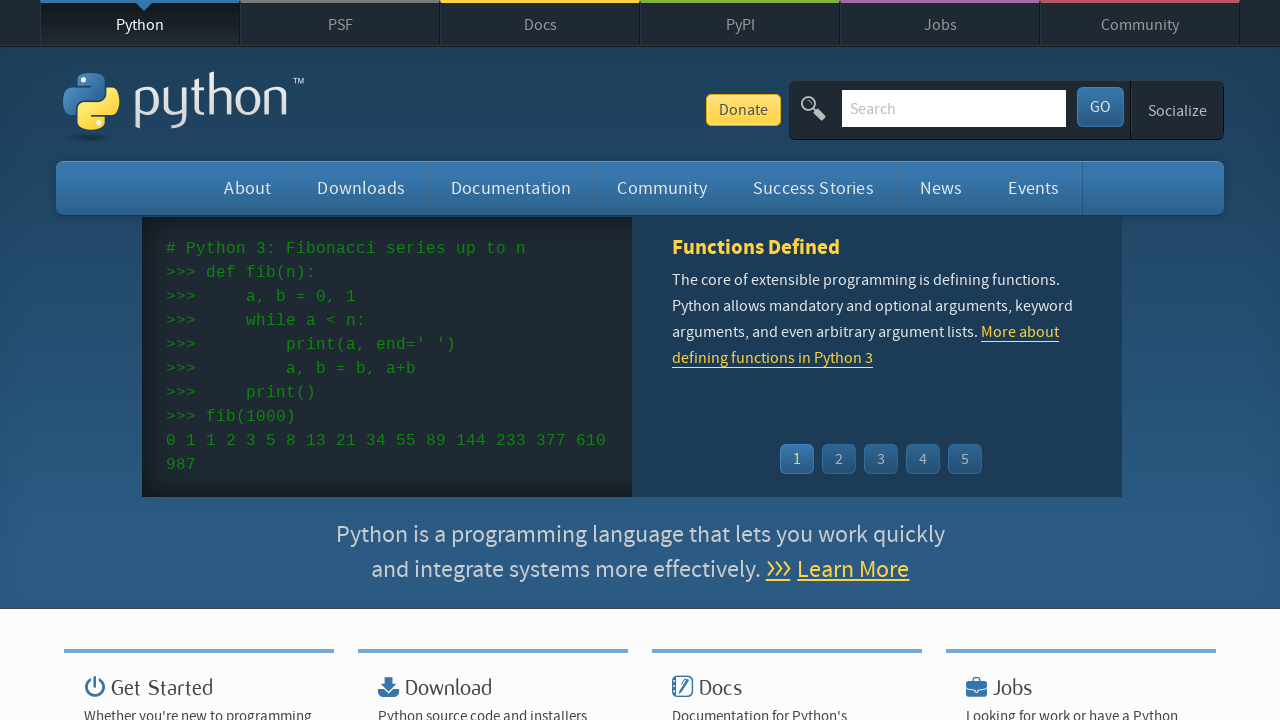

Filled search box with 'pycon' on input[name='q']
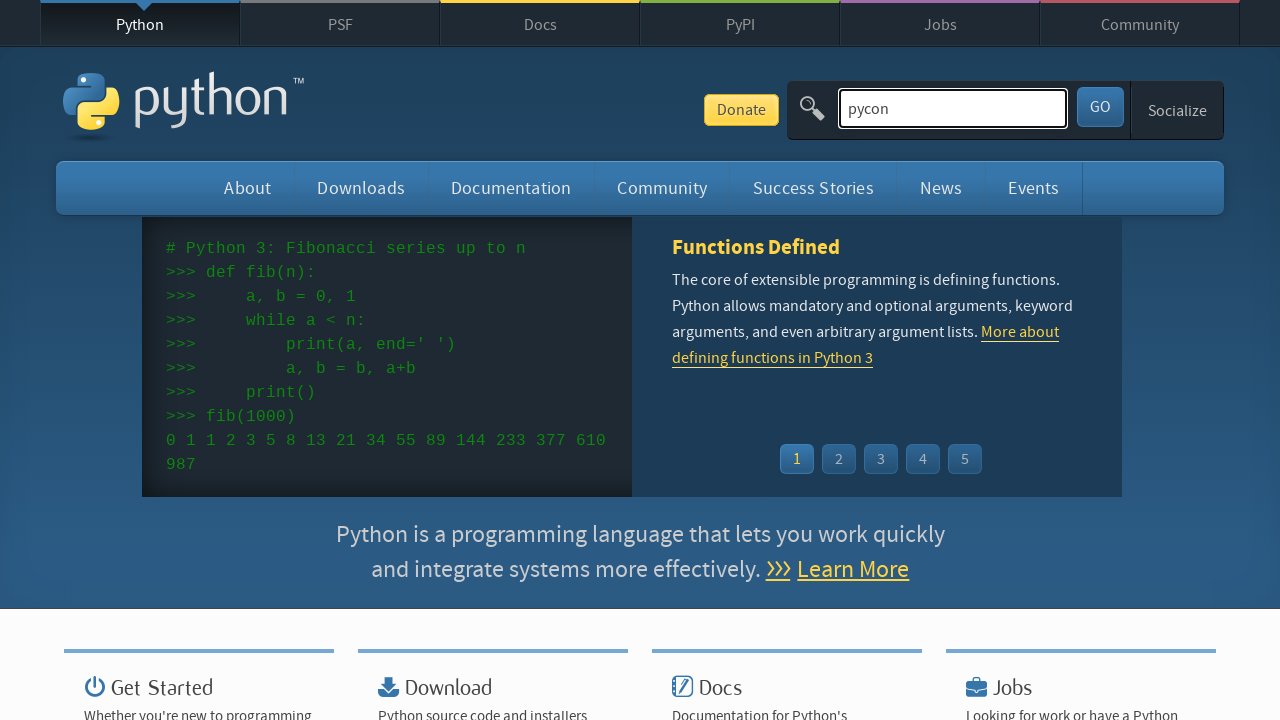

Pressed Enter to submit search form on input[name='q']
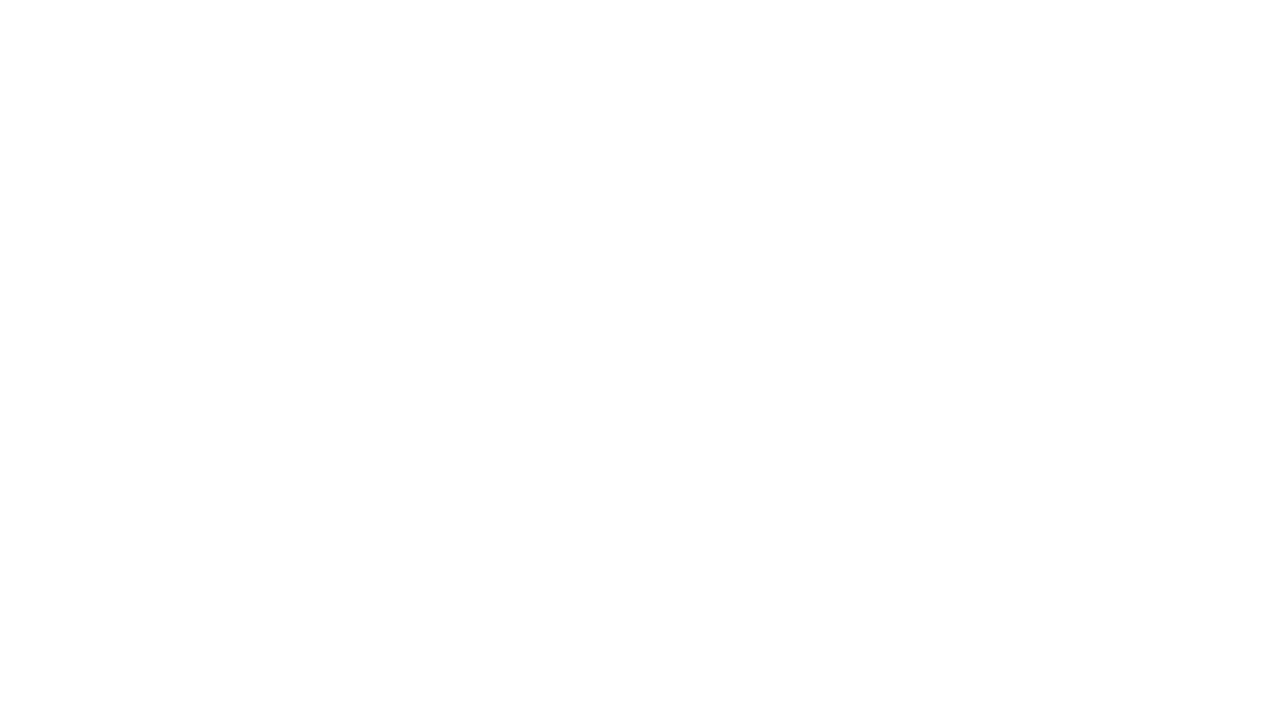

Search results page loaded (networkidle)
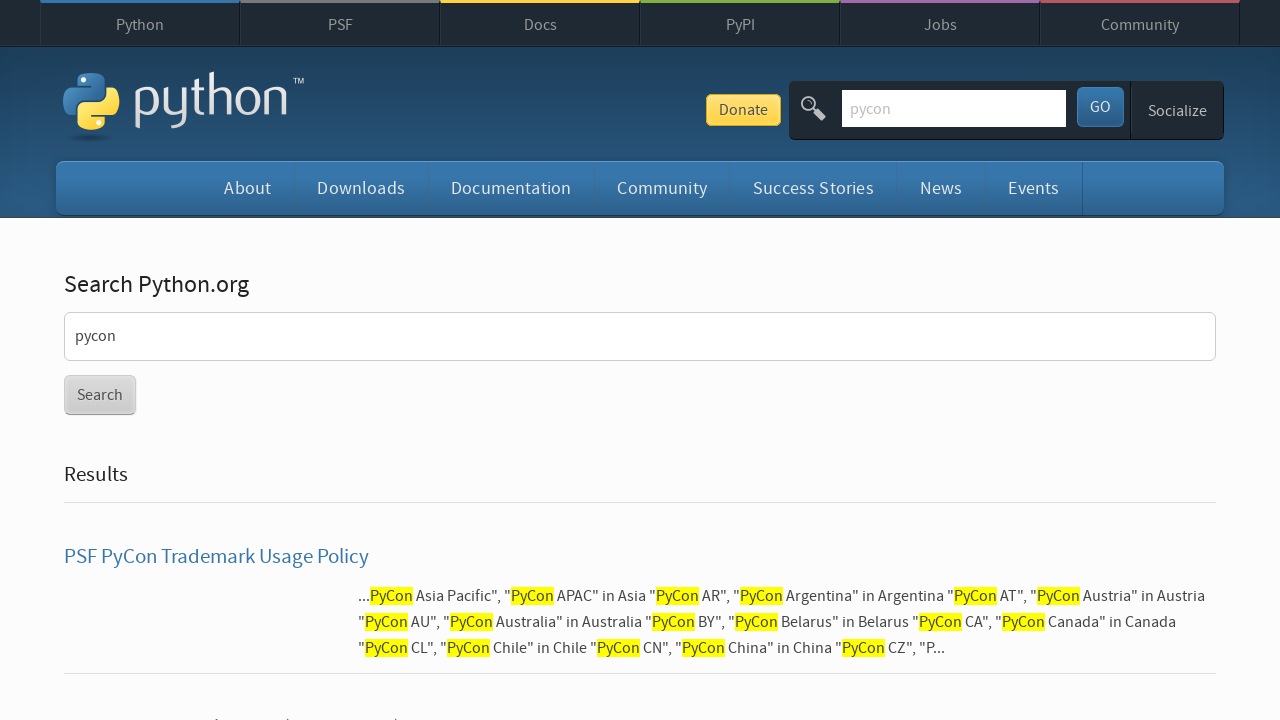

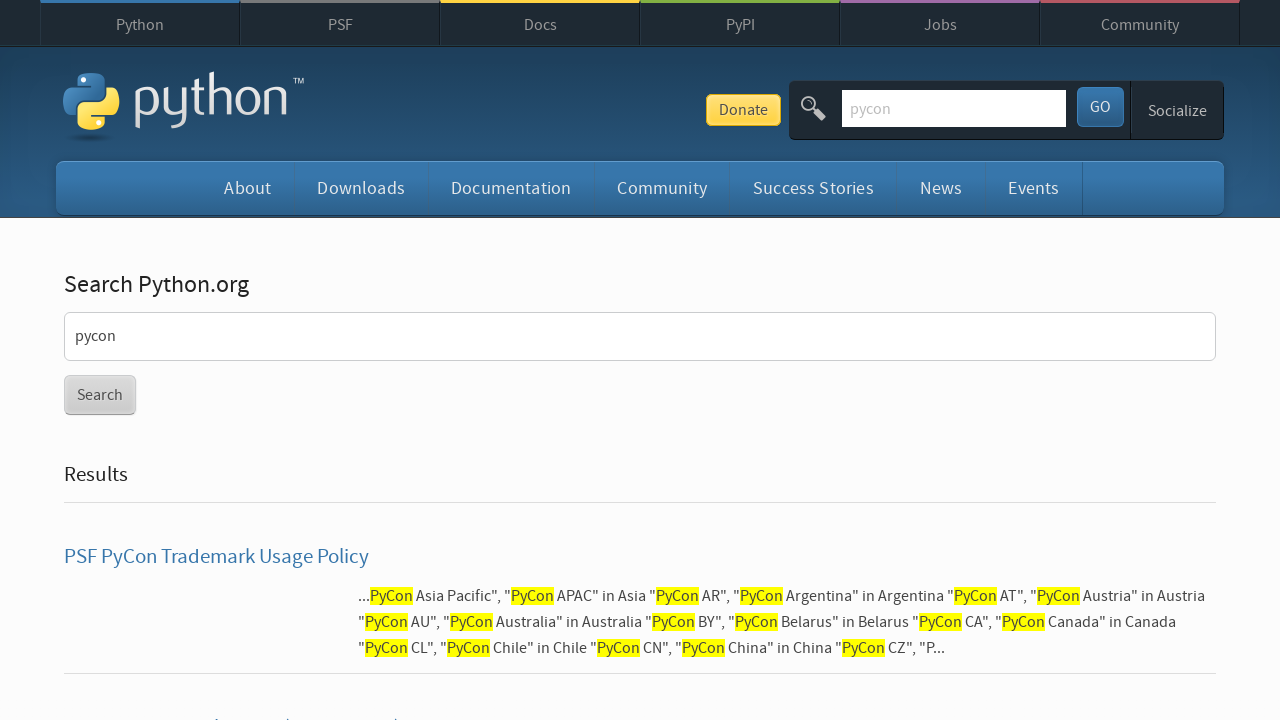